Tests right-click (context click) button functionality and verifies the response message

Starting URL: https://demoqa.com/elements

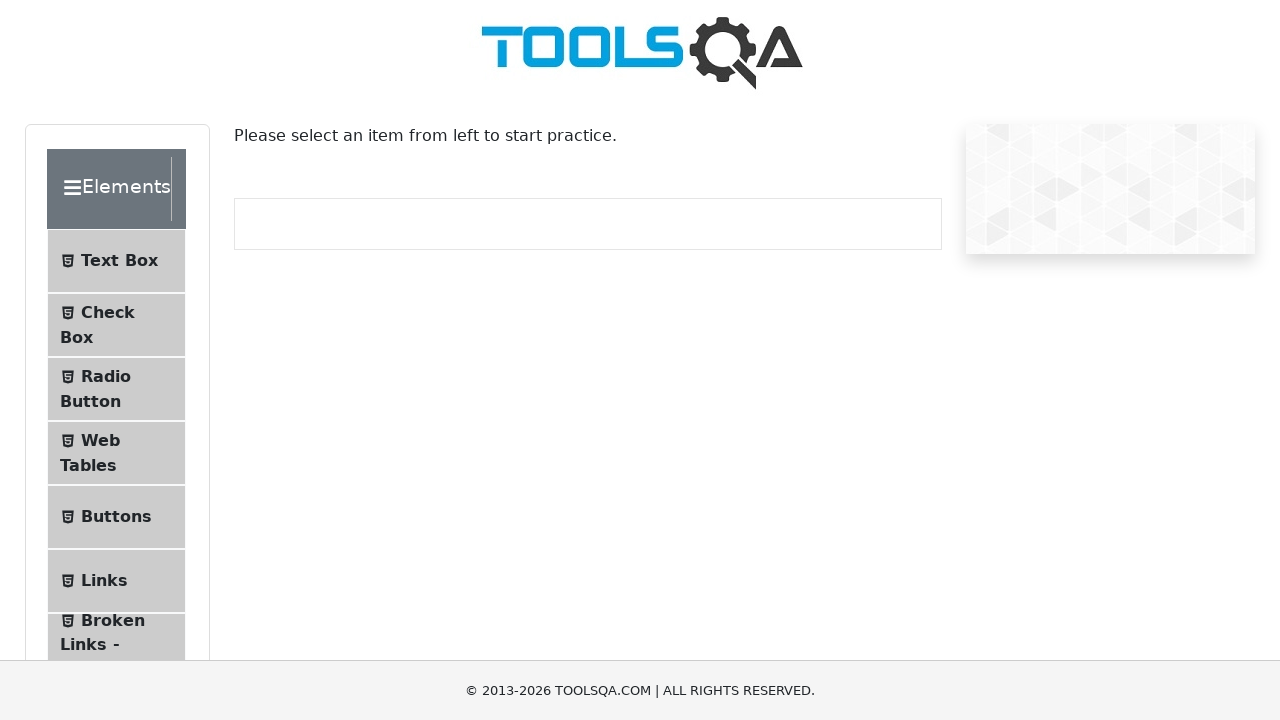

Scrolled Buttons menu item into view
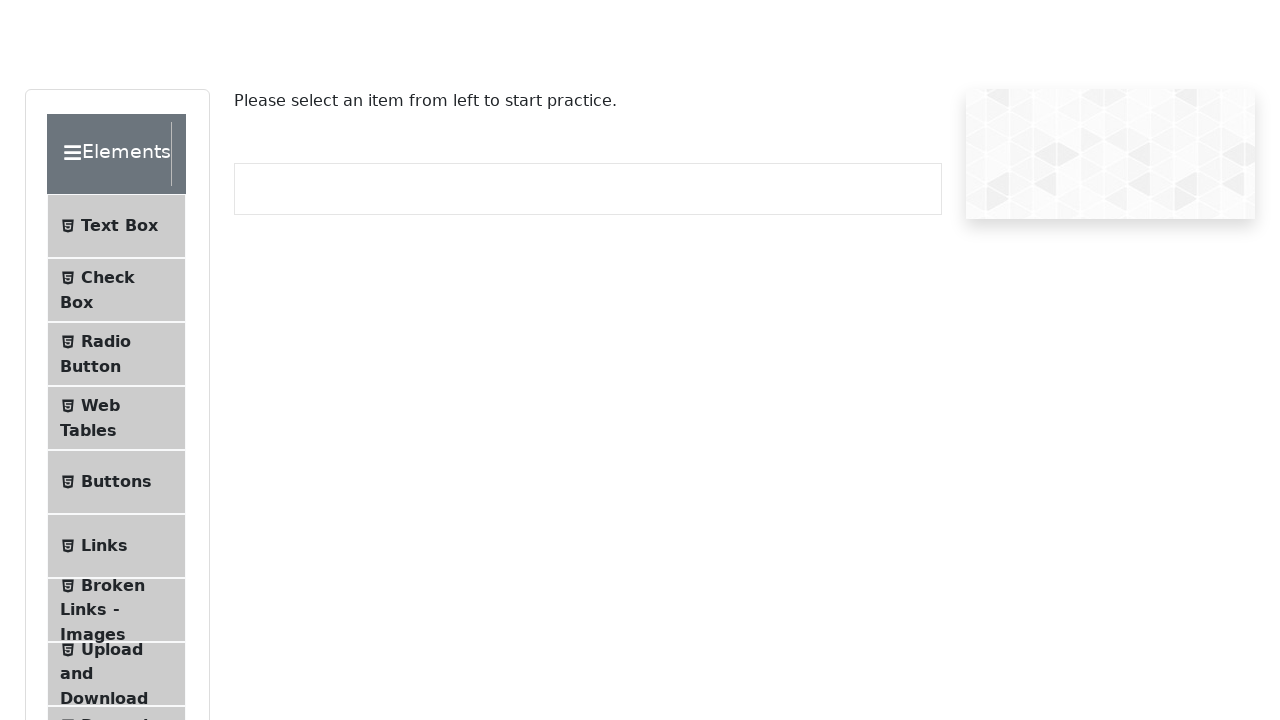

Clicked Buttons menu item at (116, 32) on #item-4
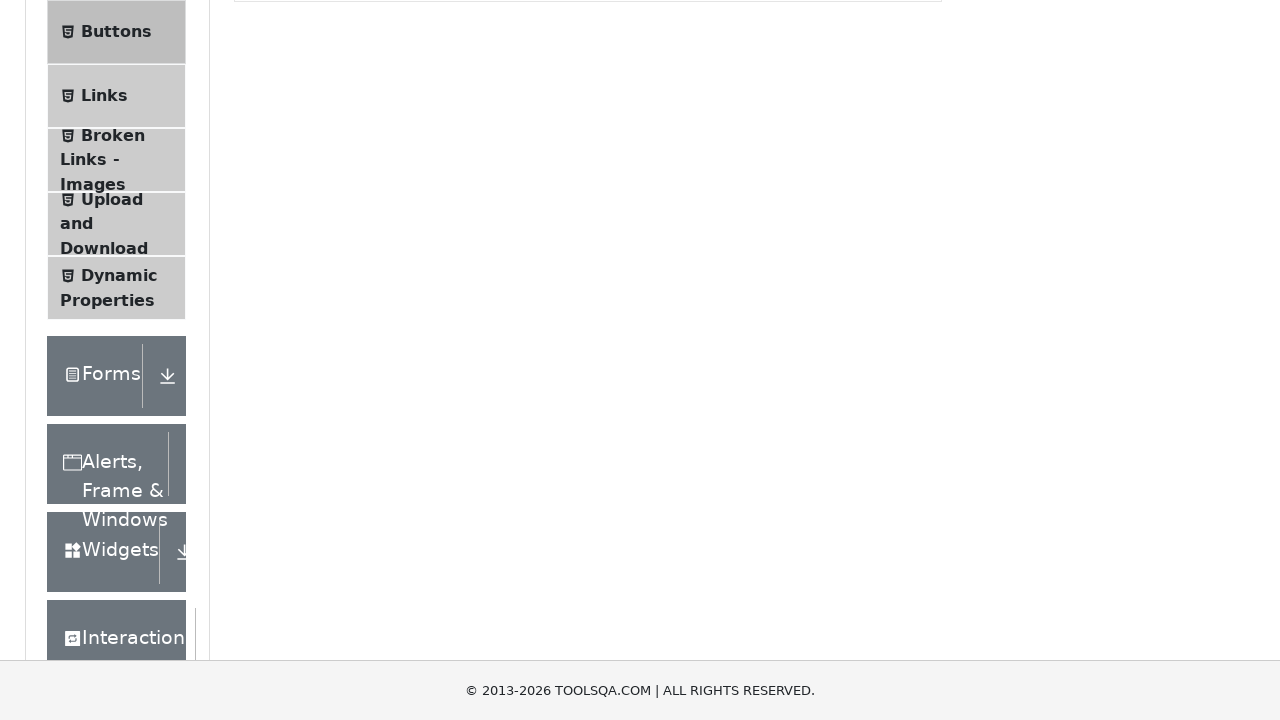

Right-clicked the right-click button at (303, 304) on #rightClickBtn
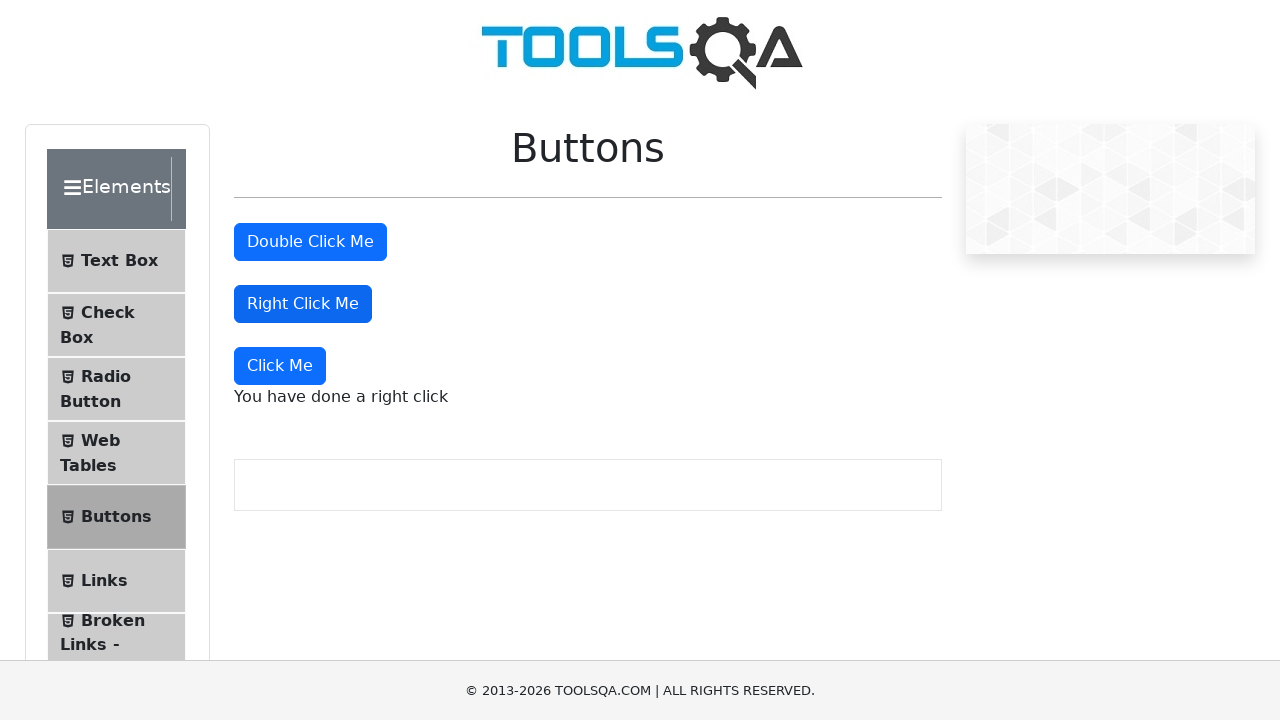

Right-click response message appeared
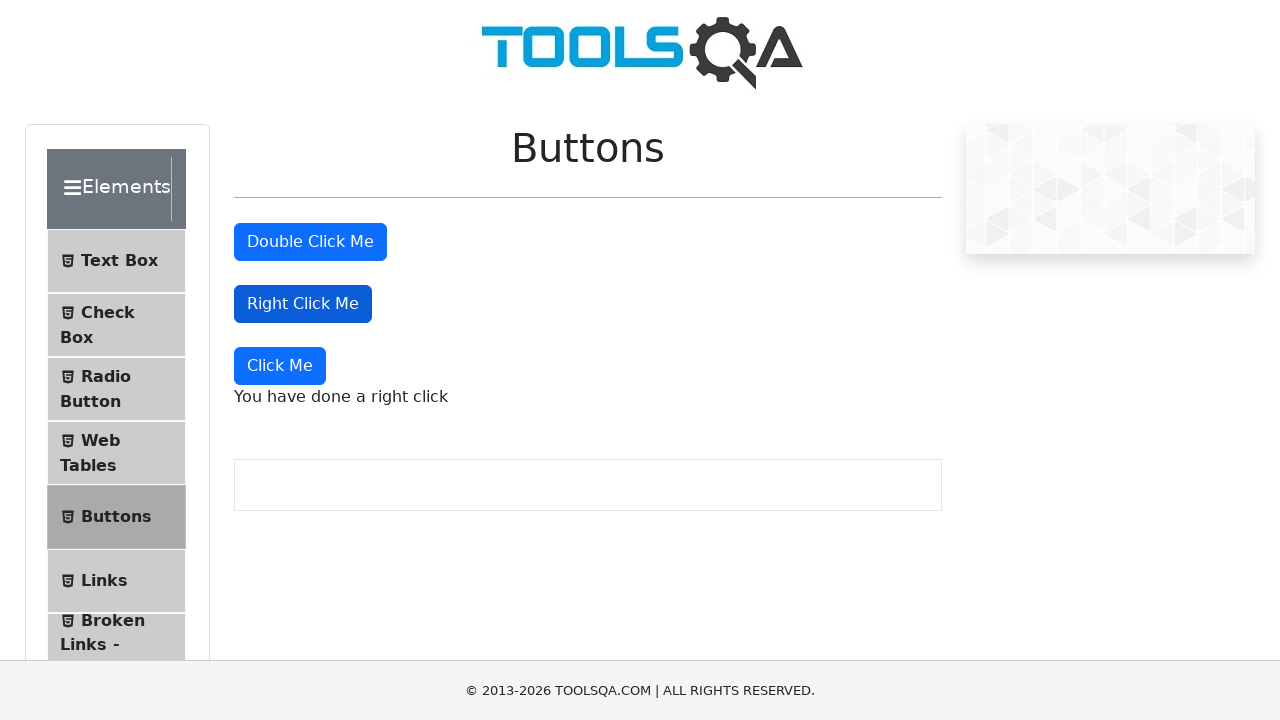

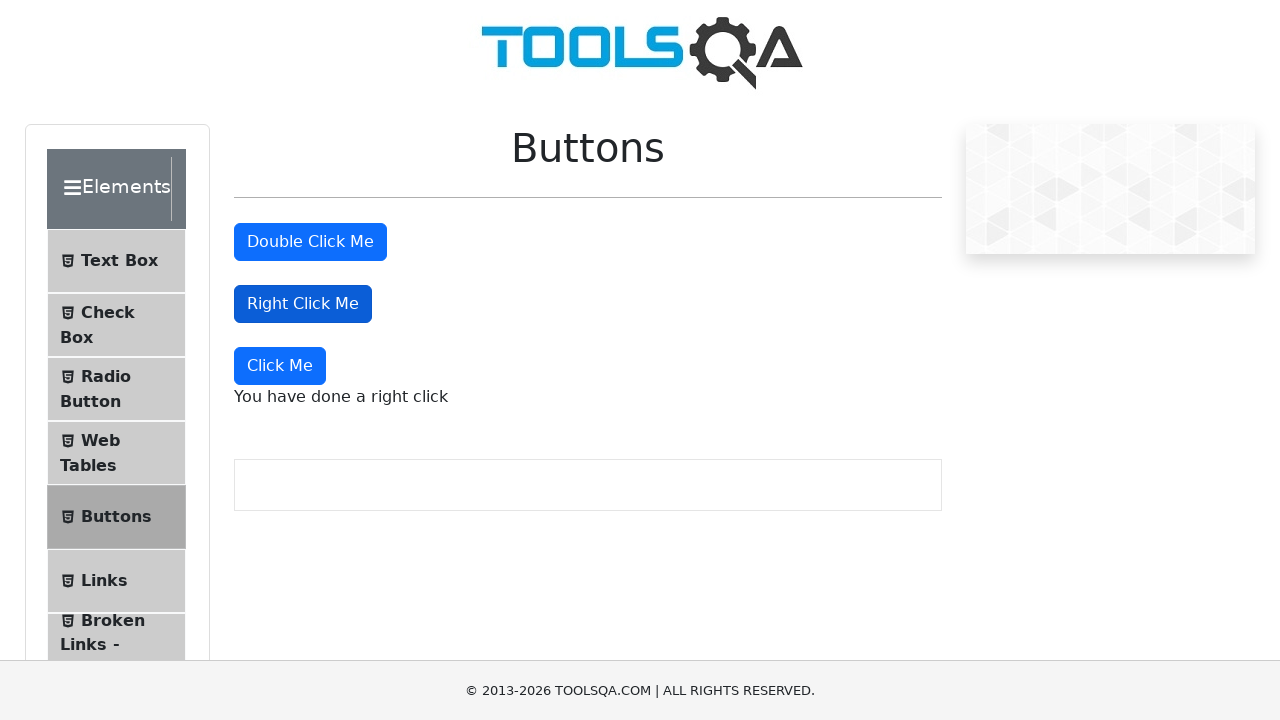